Tests that Option 1 can be selected from the dropdown menu

Starting URL: https://the-internet.herokuapp.com/dropdown

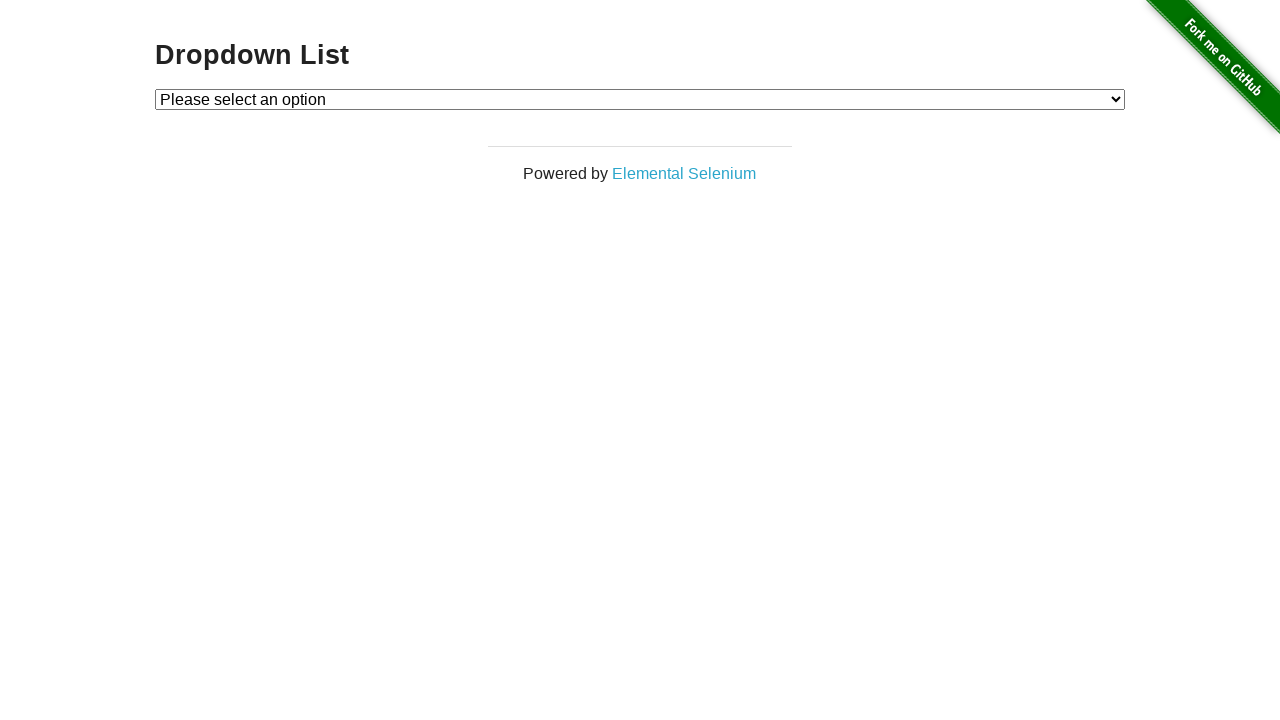

Navigated to dropdown menu page
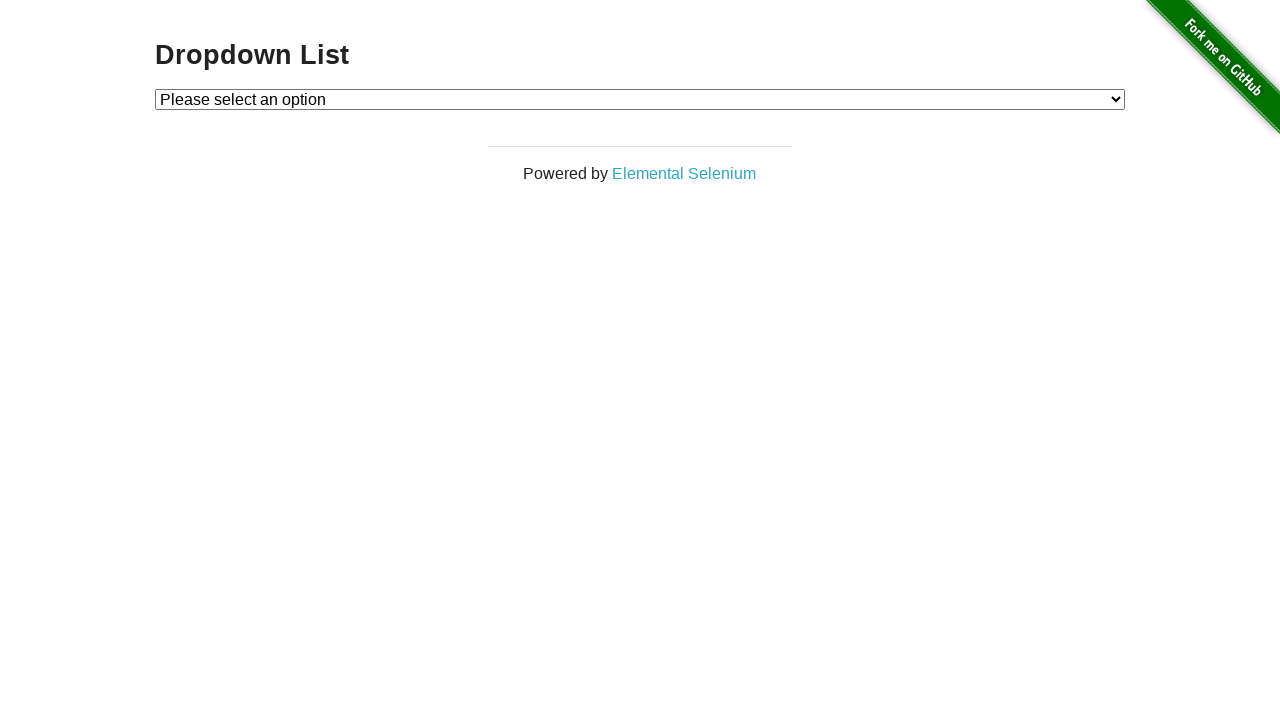

Selected Option 1 from the dropdown menu on #dropdown
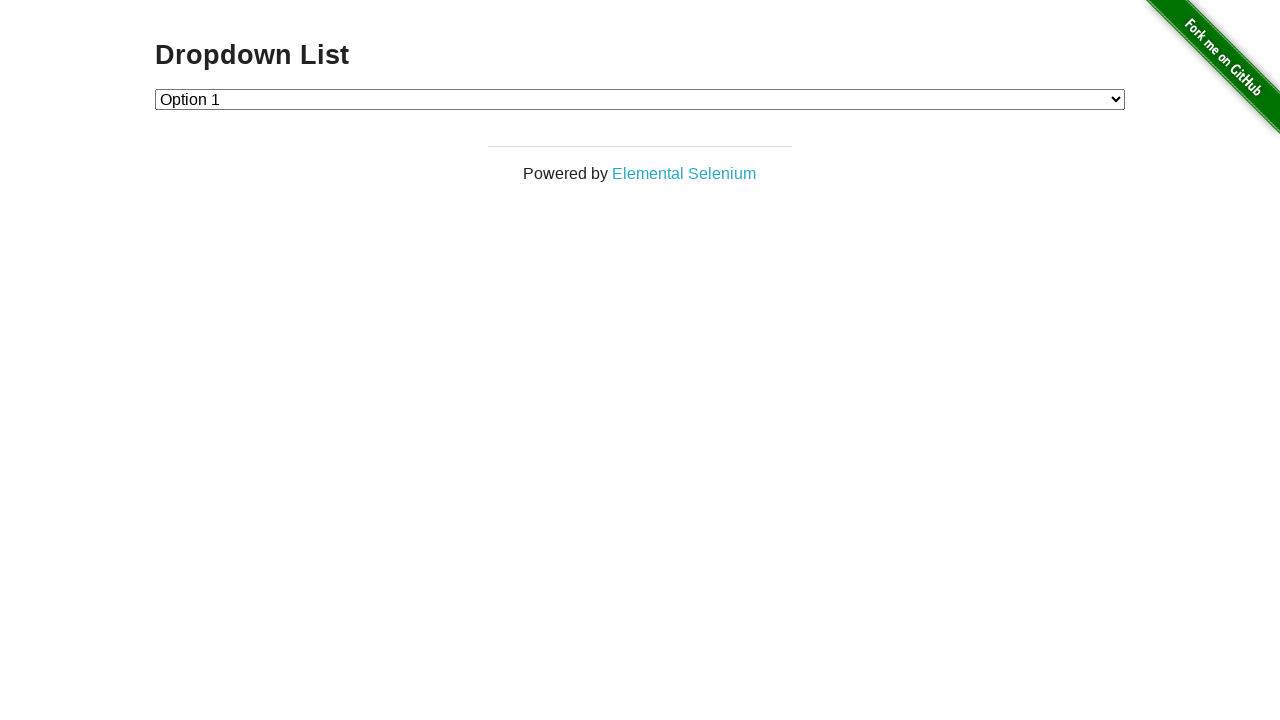

Retrieved selected option text content
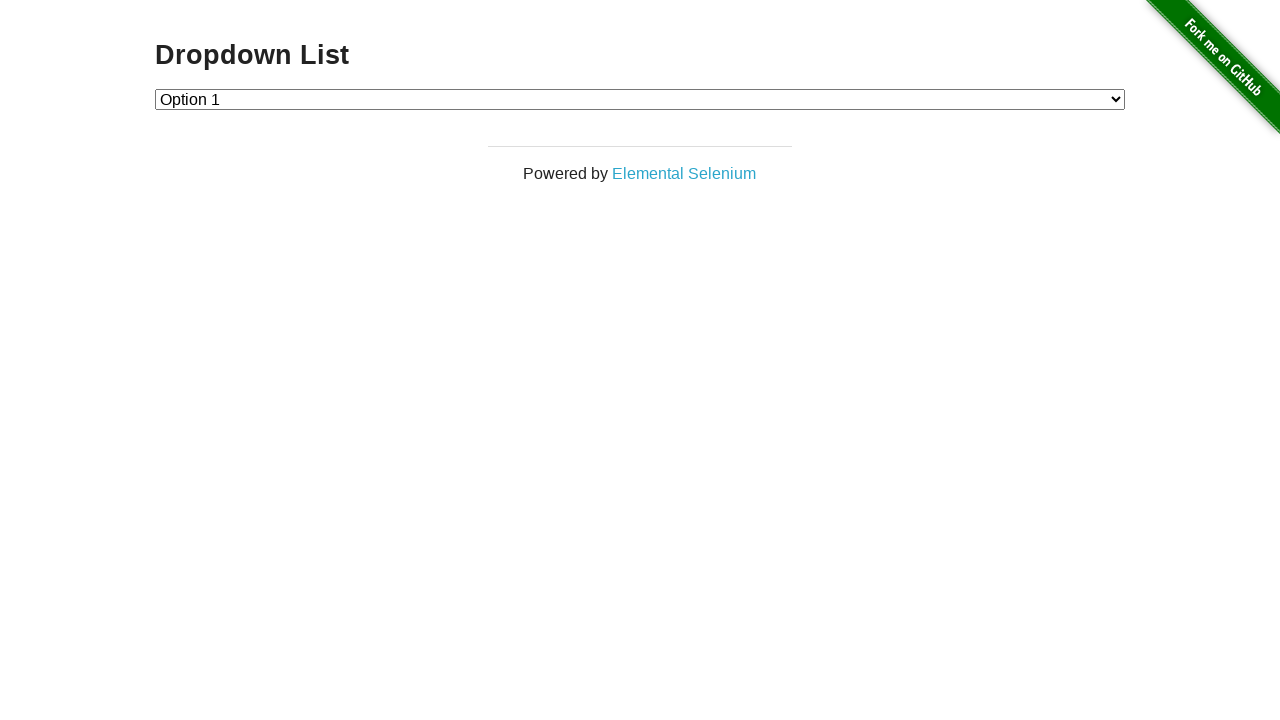

Verified that Option 1 is selected
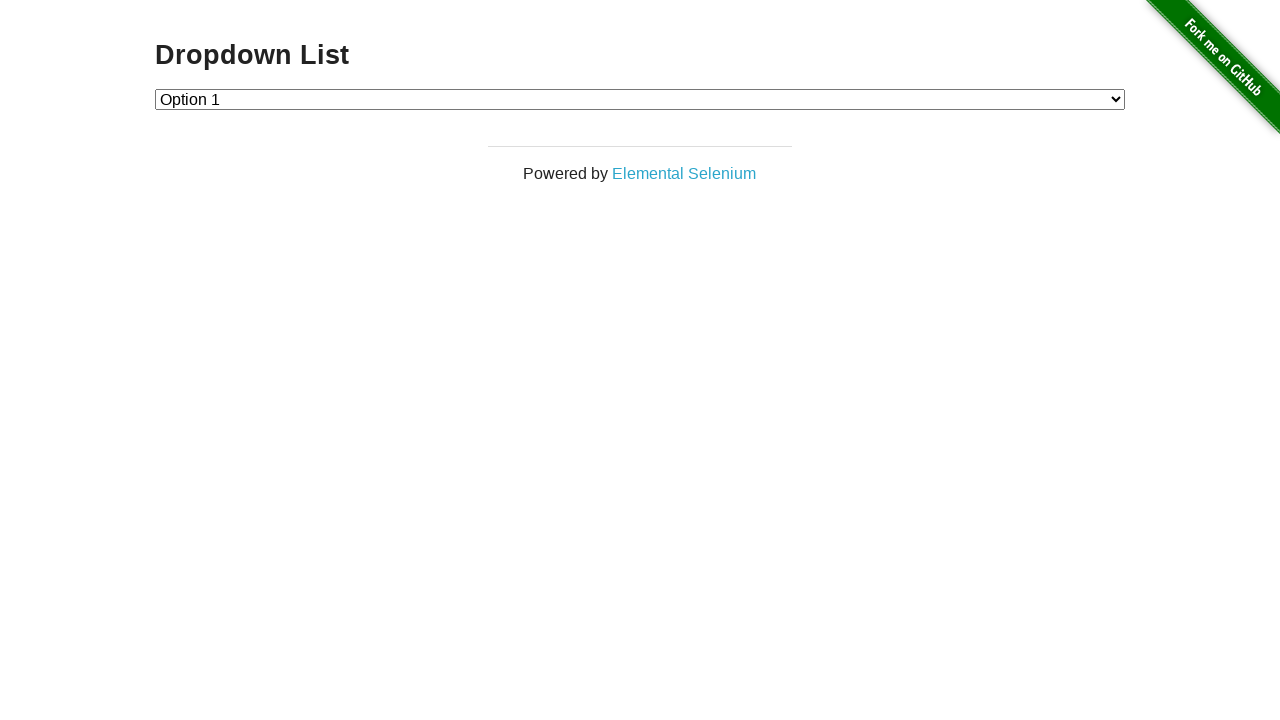

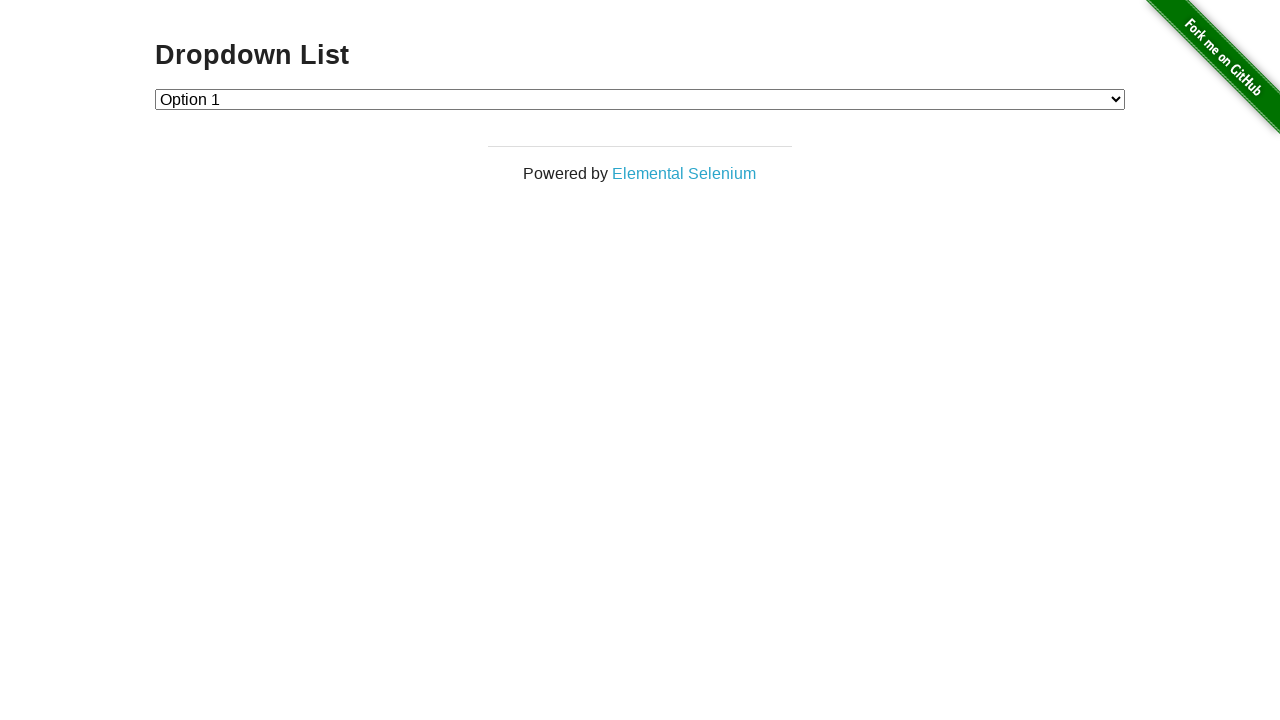